Performs a right-click (context click) on a button and validates the success message is displayed.

Starting URL: https://demoqa.com/buttons

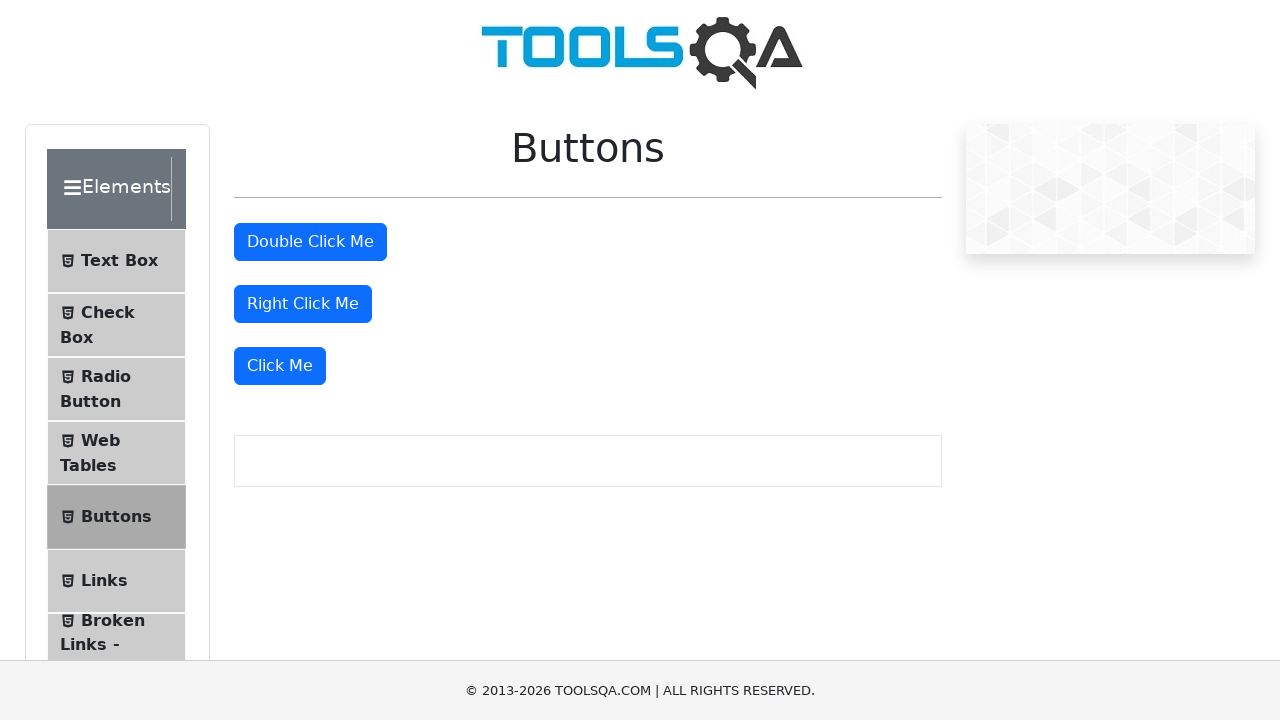

Located the right-click button element
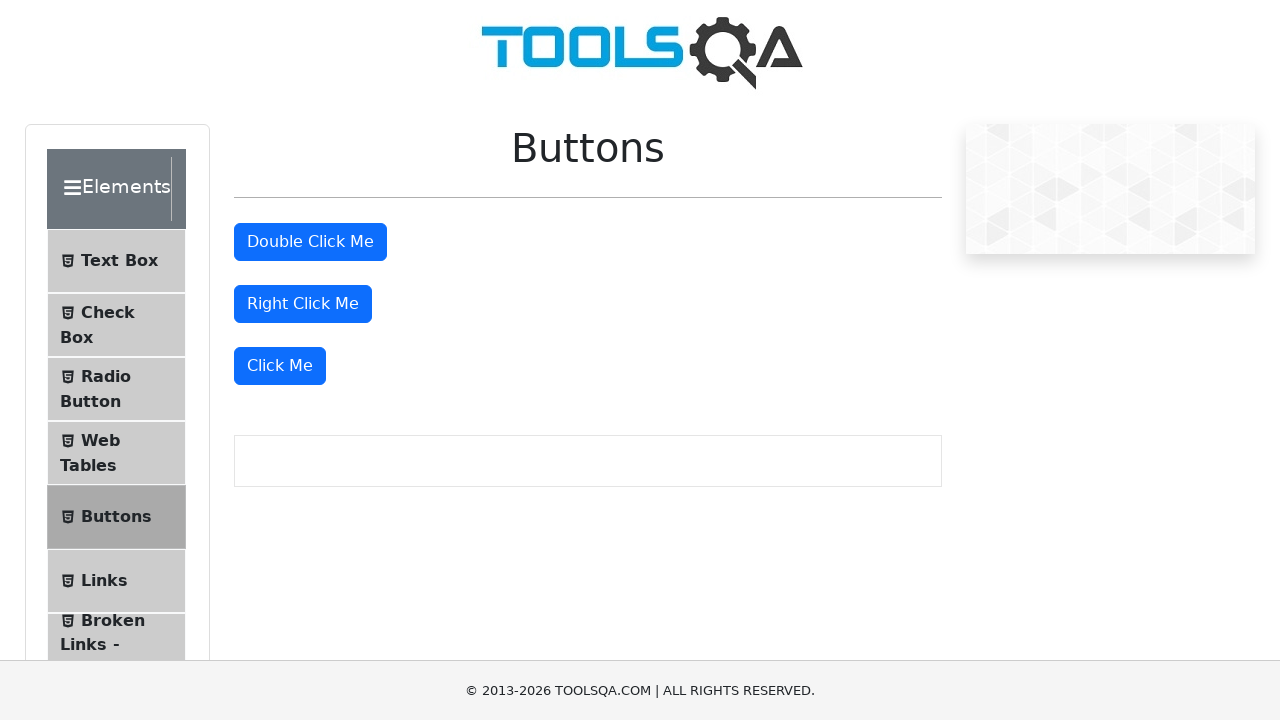

Performed right-click (context click) on the button at (303, 304) on #rightClickBtn
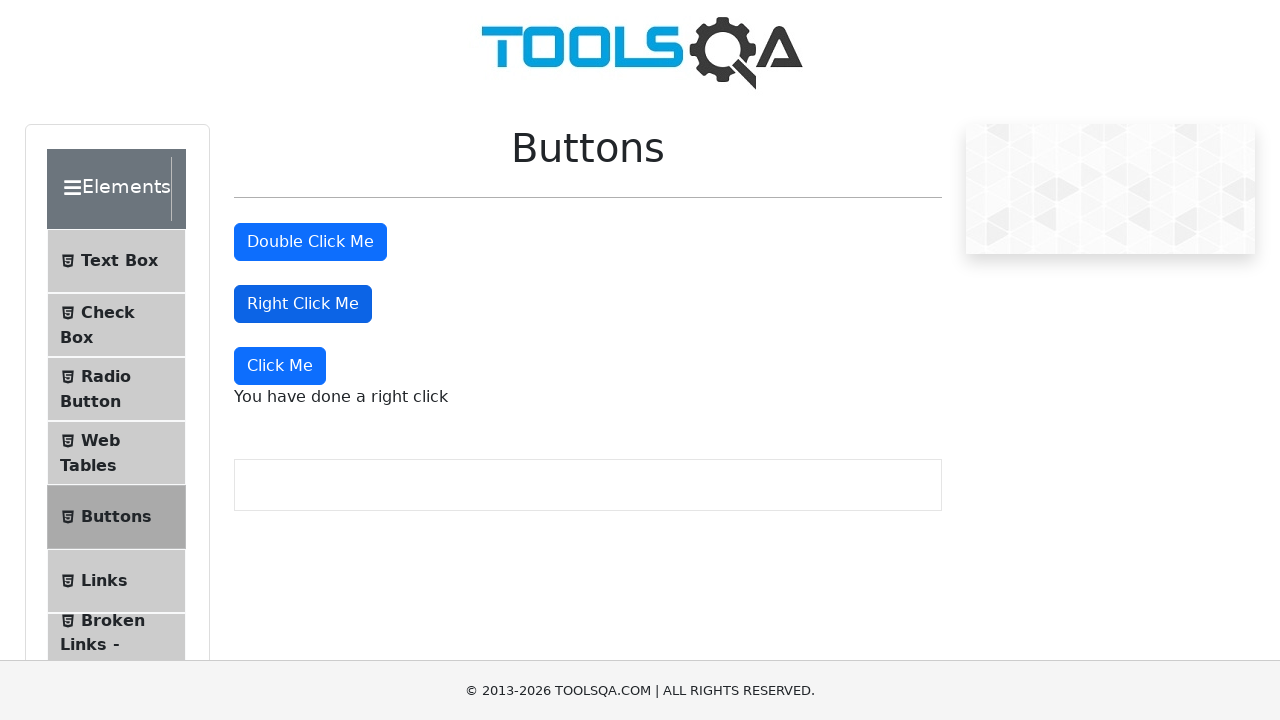

Located the right-click success message element
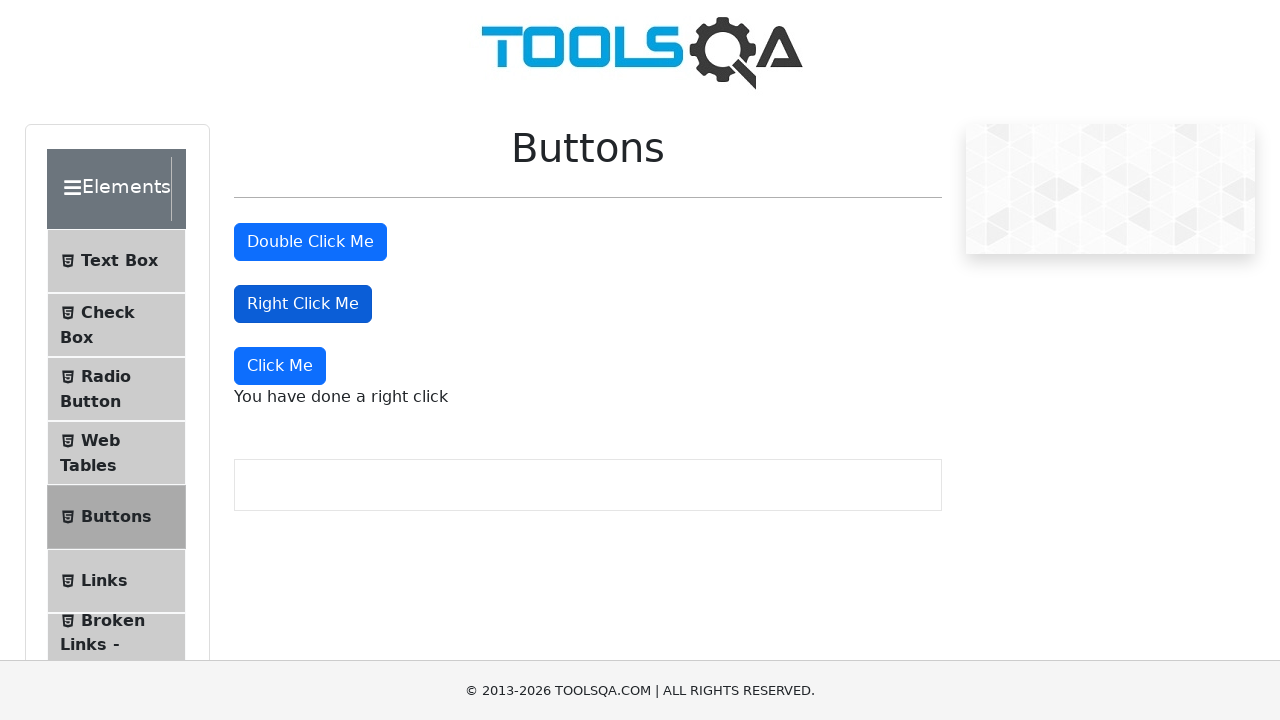

Validated that success message 'You have done a right click' is displayed
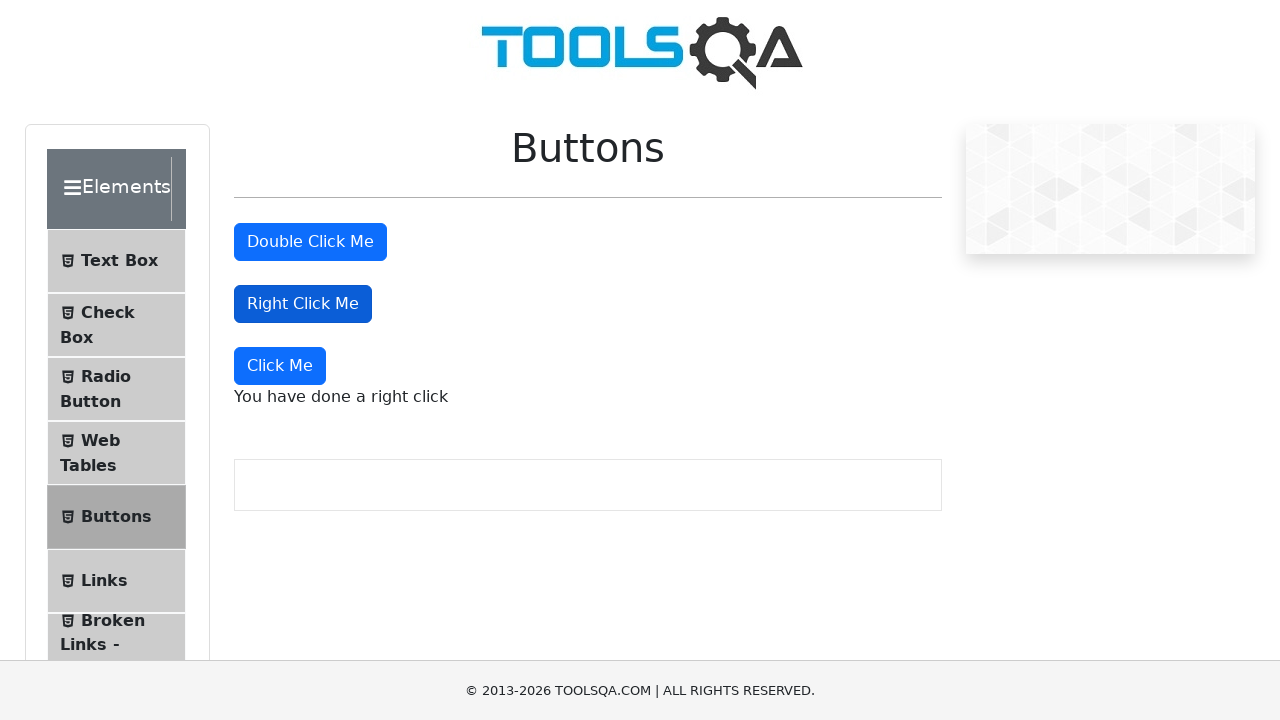

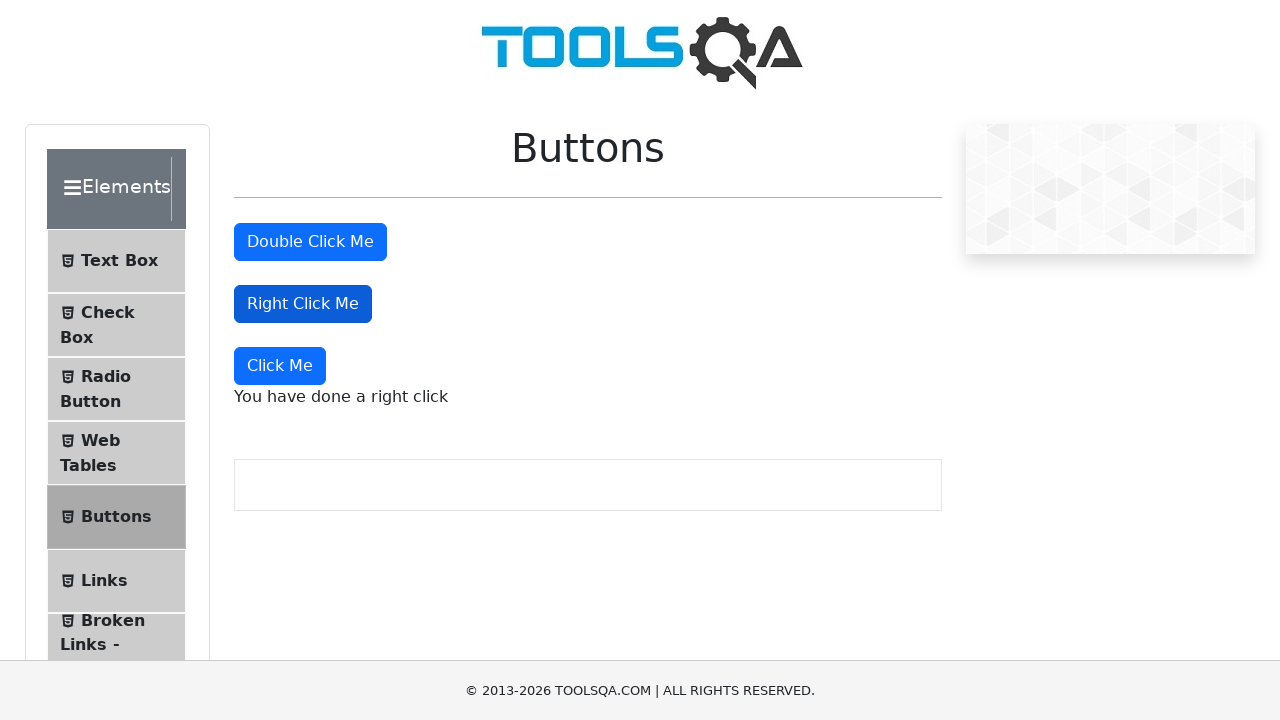